Tests a greeting form by entering a username and verifying that the correct greeting message is displayed

Starting URL: https://safatelli.github.io/tp-test-logiciel/assets/hello.html

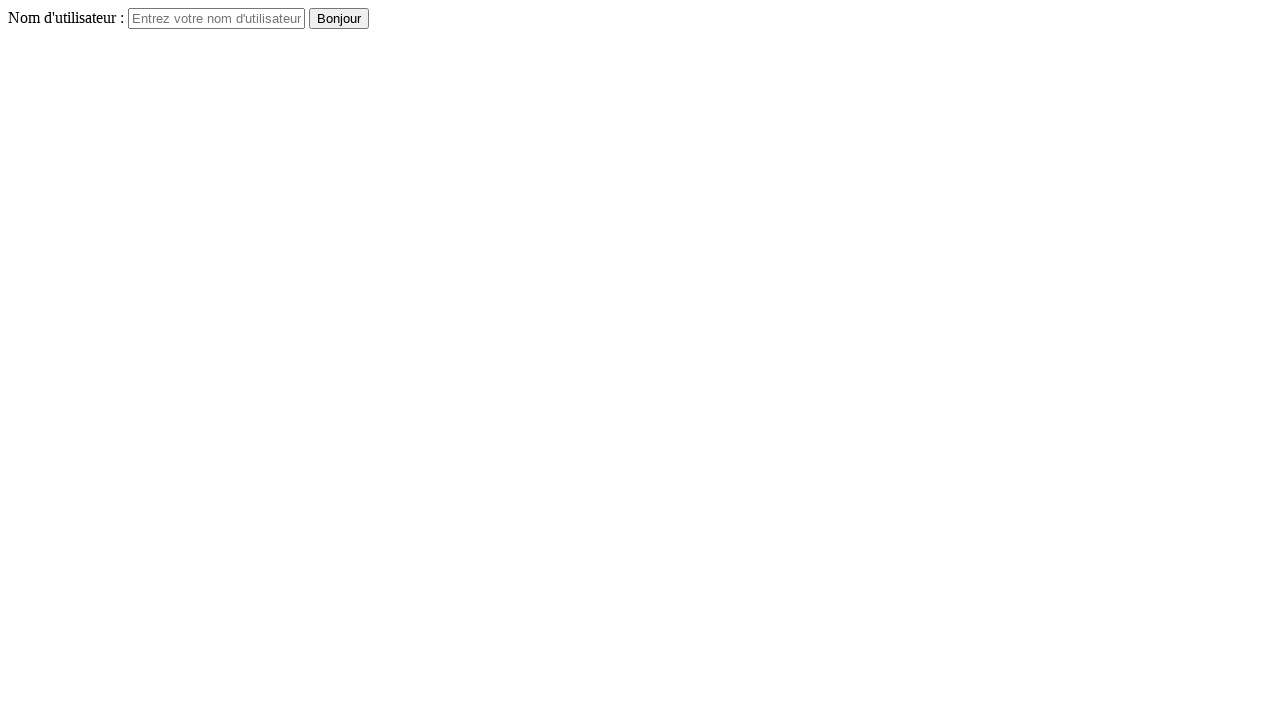

Clicked on the username input field at (216, 18) on #username
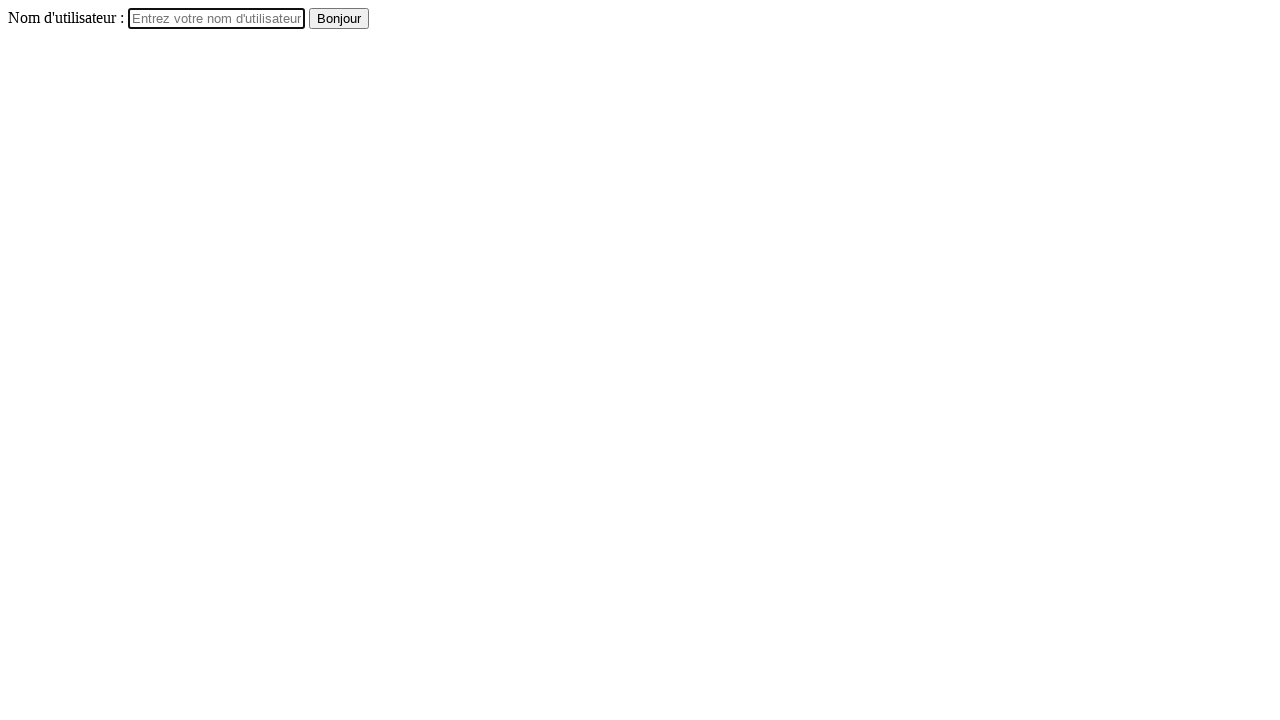

Filled username field with 'mahmoud nefzi' on #username
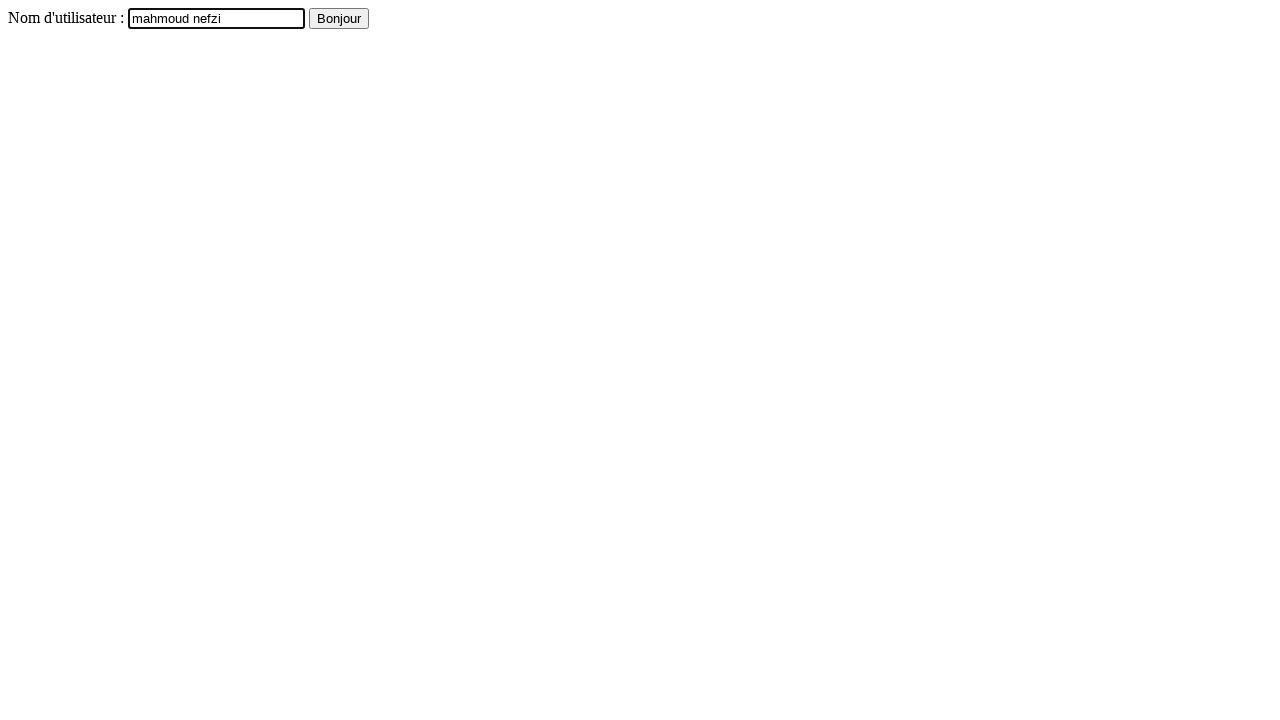

Clicked the submit button at (339, 18) on button
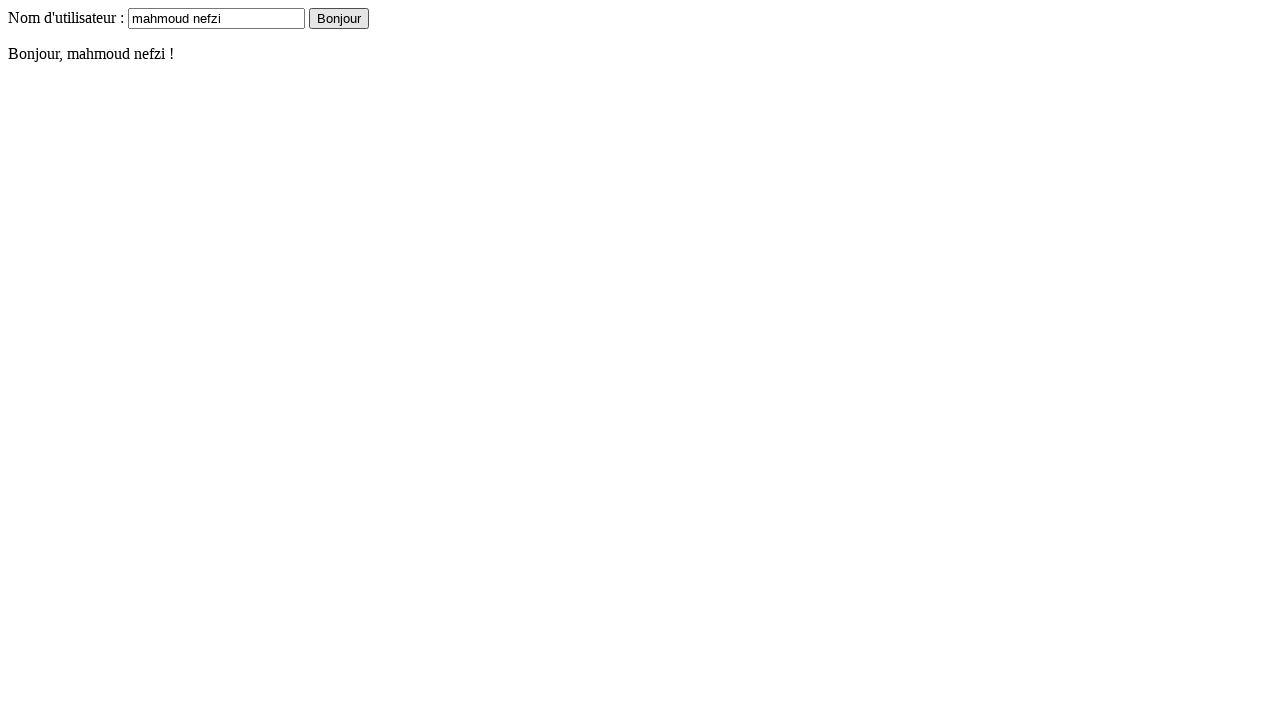

Greeting message element is now visible
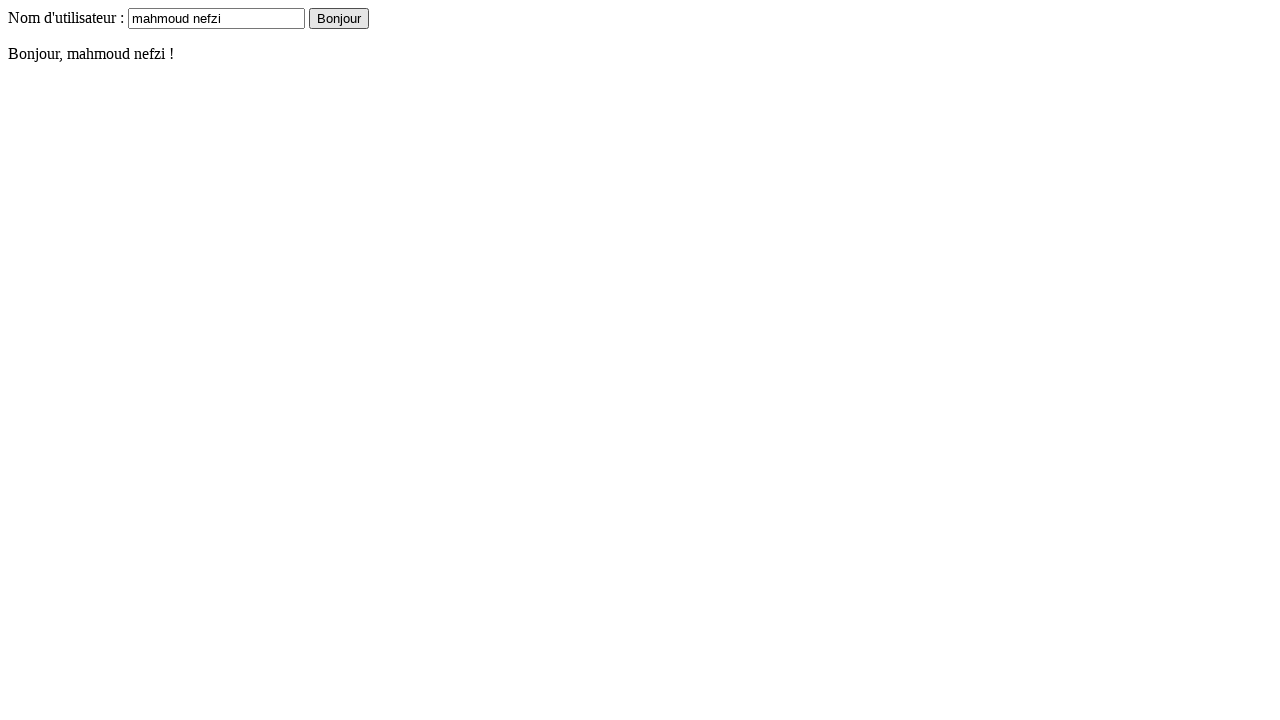

Verified greeting message displays 'Bonjour, mahmoud nefzi !'
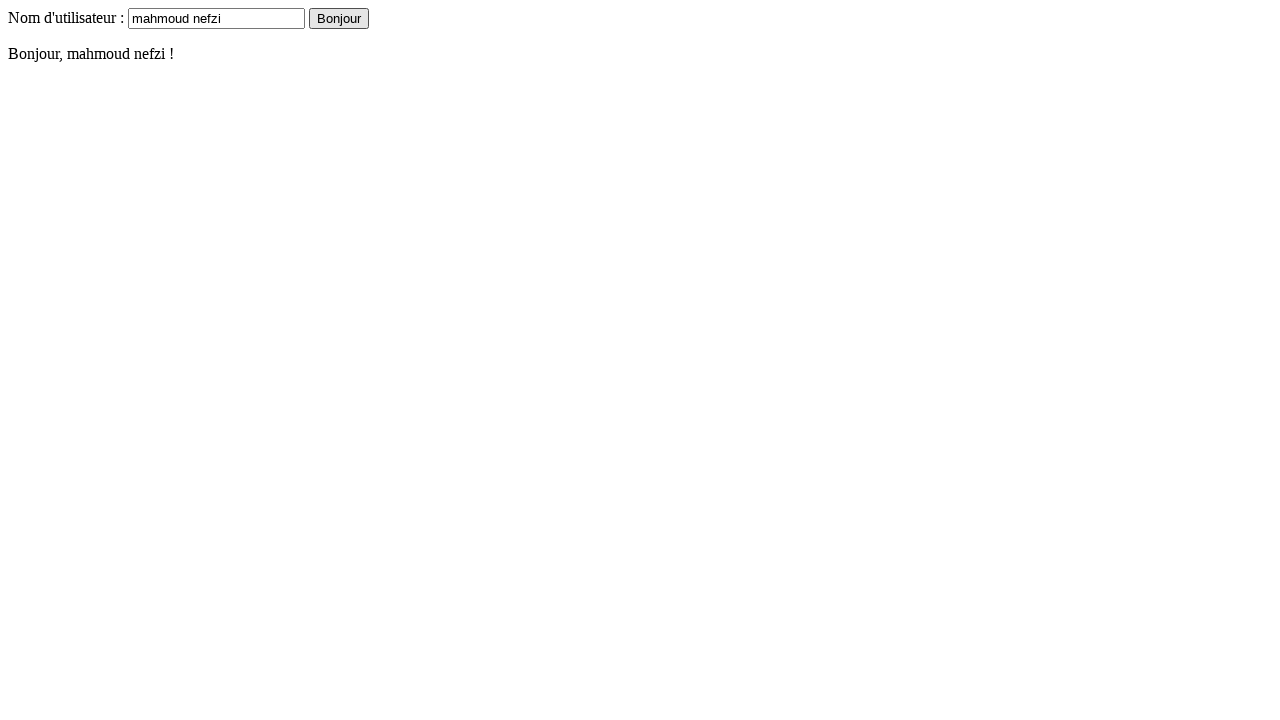

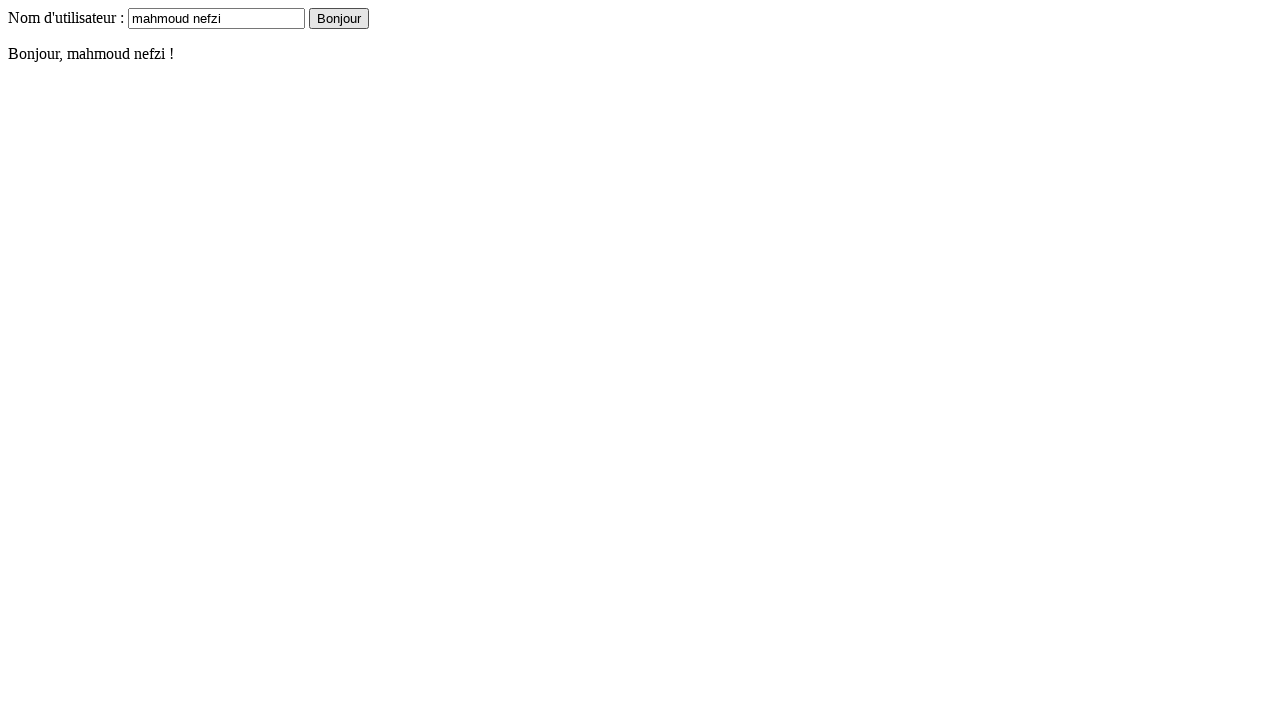